Tests multiplication operation on the calculator using keyboard input 423 × 525 and verifying the result

Starting URL: https://www.calculator.net

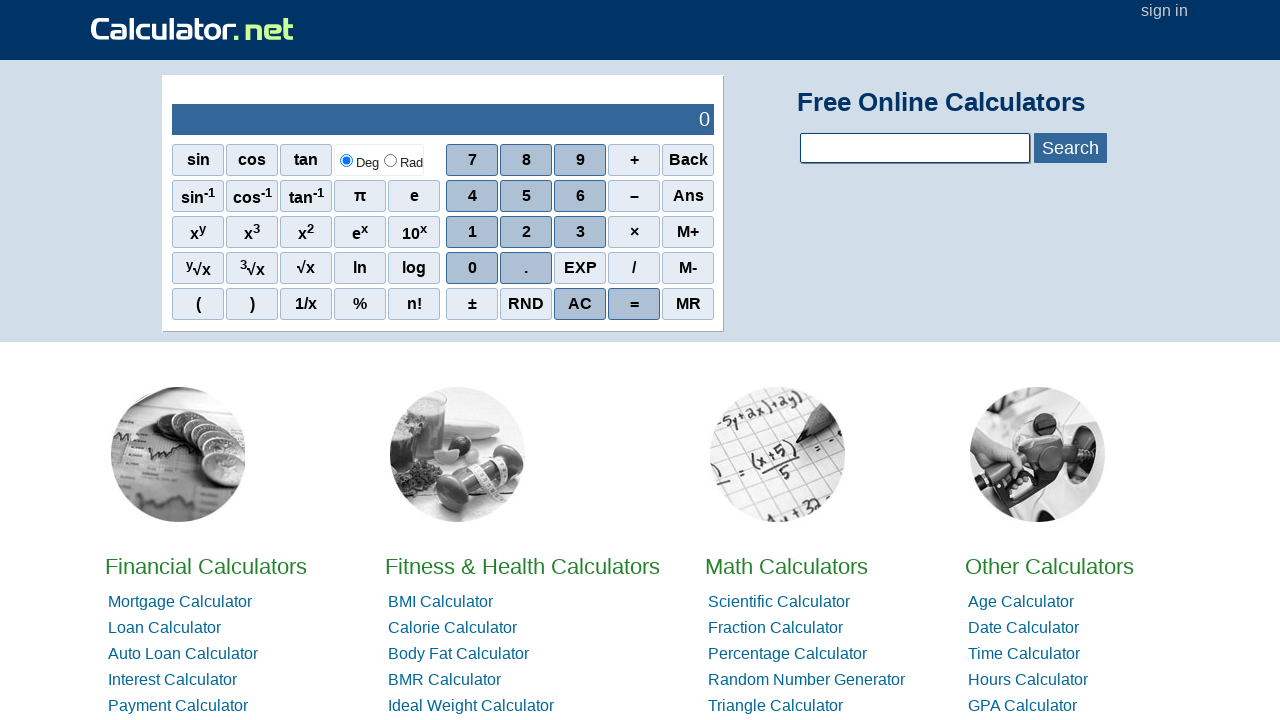

Calculator interface loaded and content output selector found
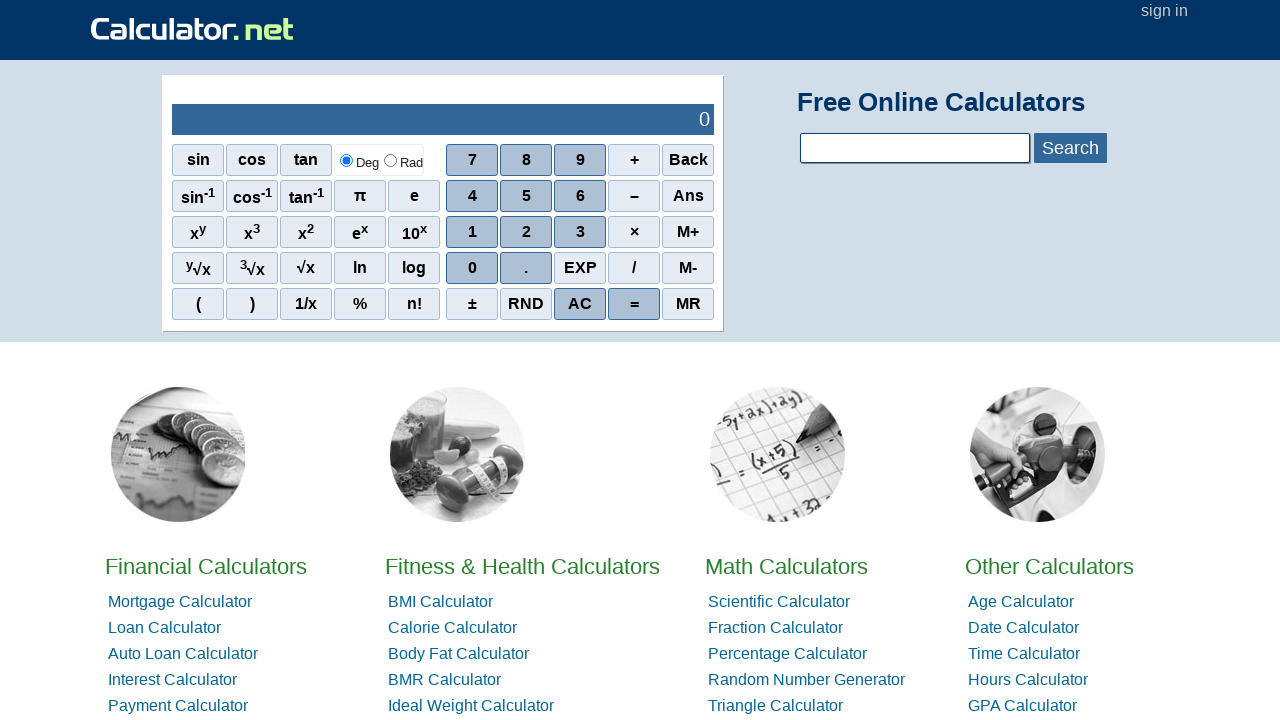

Typed first operand '423' using keyboard
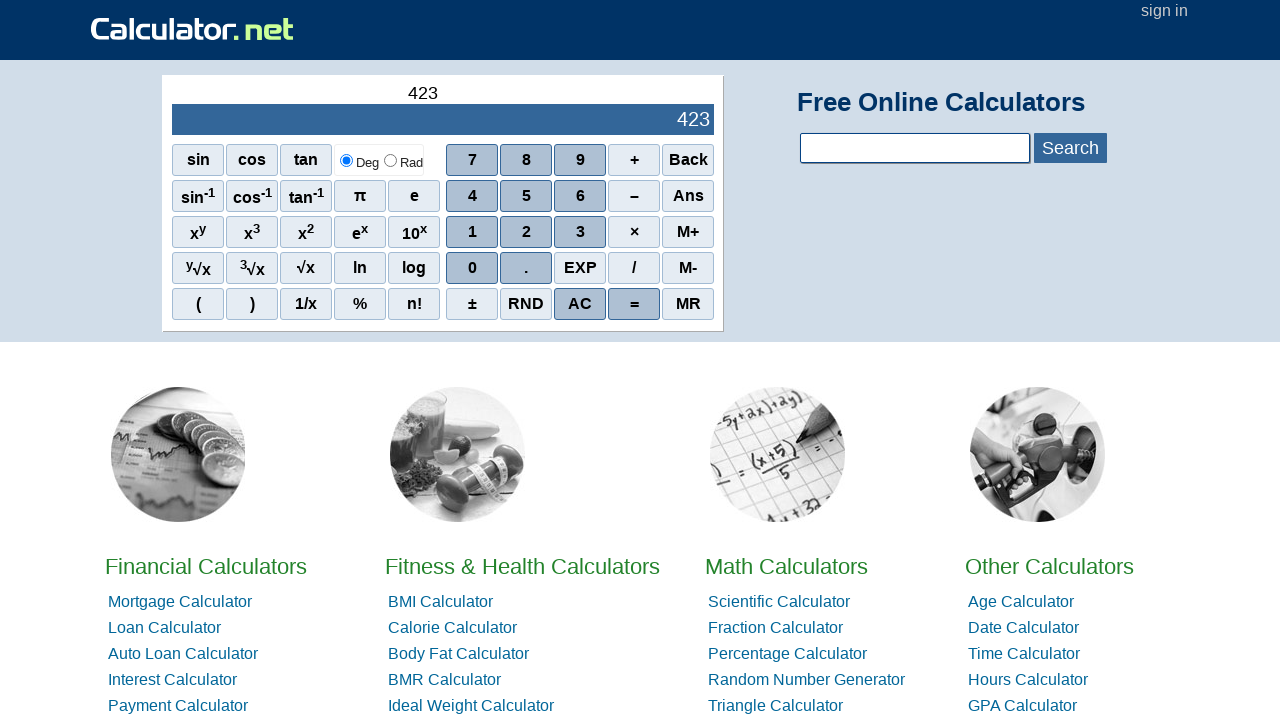

Pressed multiplication operator '*'
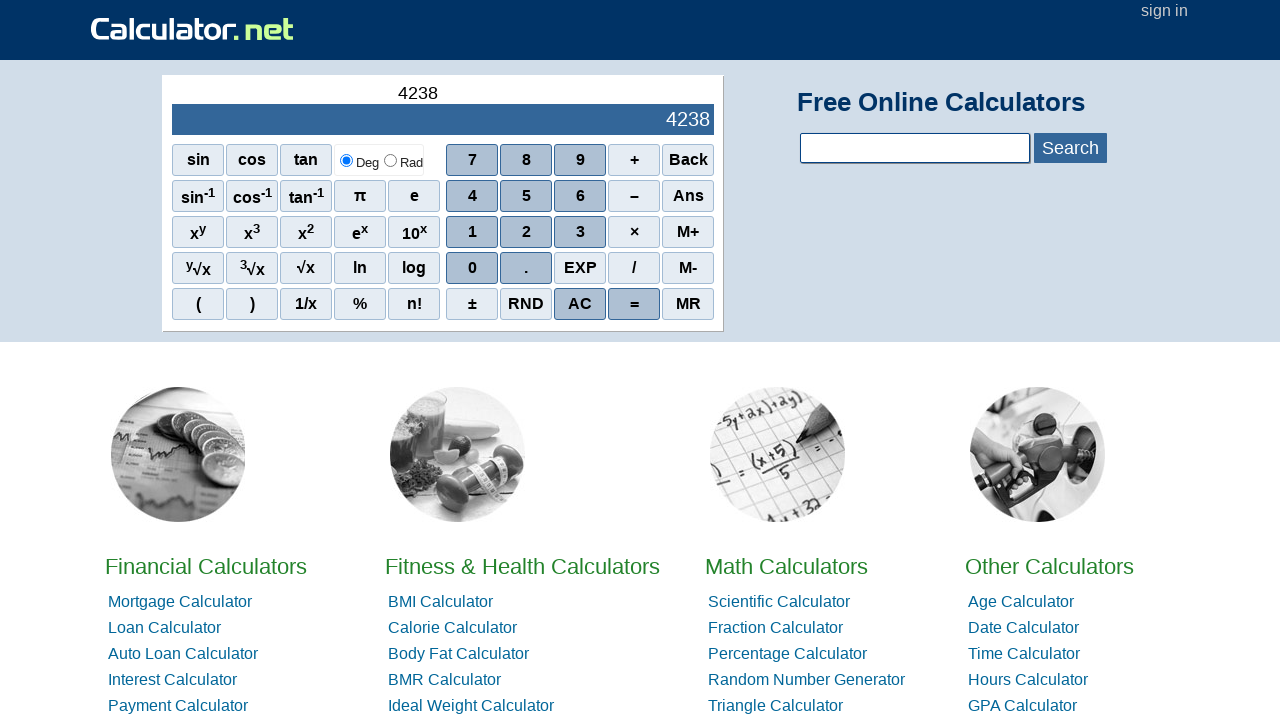

Typed second operand '525' using keyboard
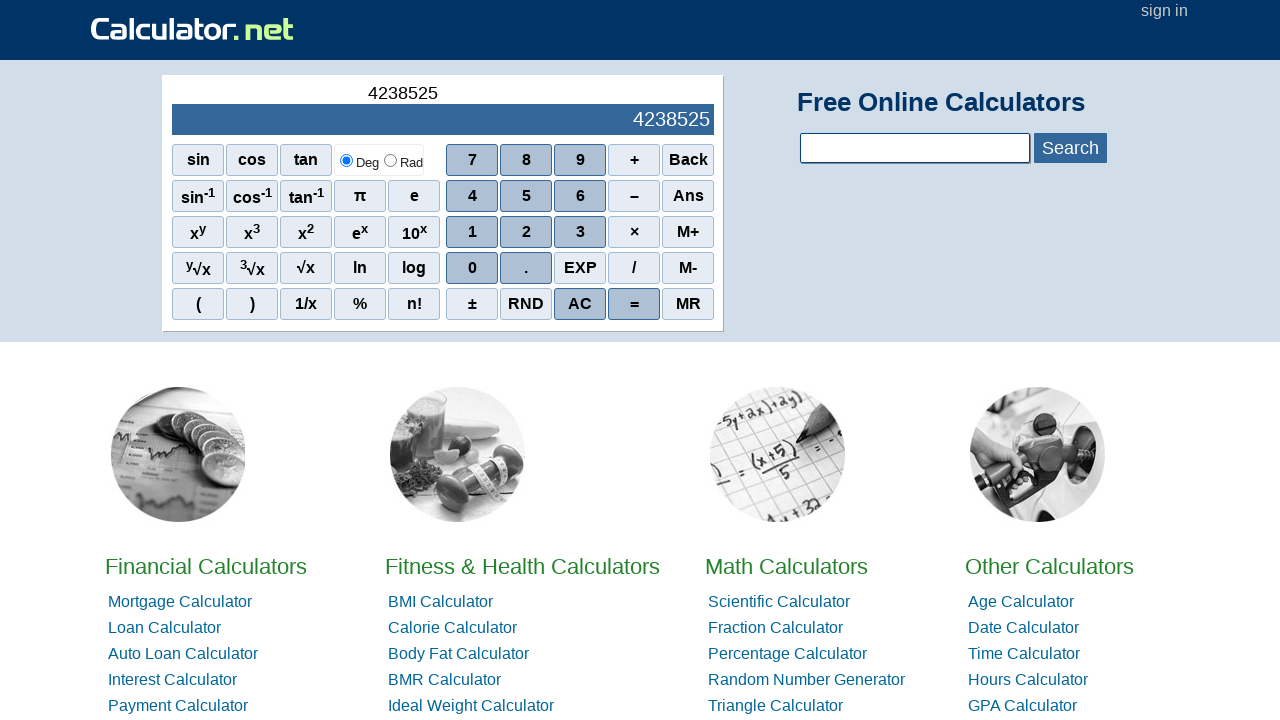

Calculator output element loaded with result of 423 × 525
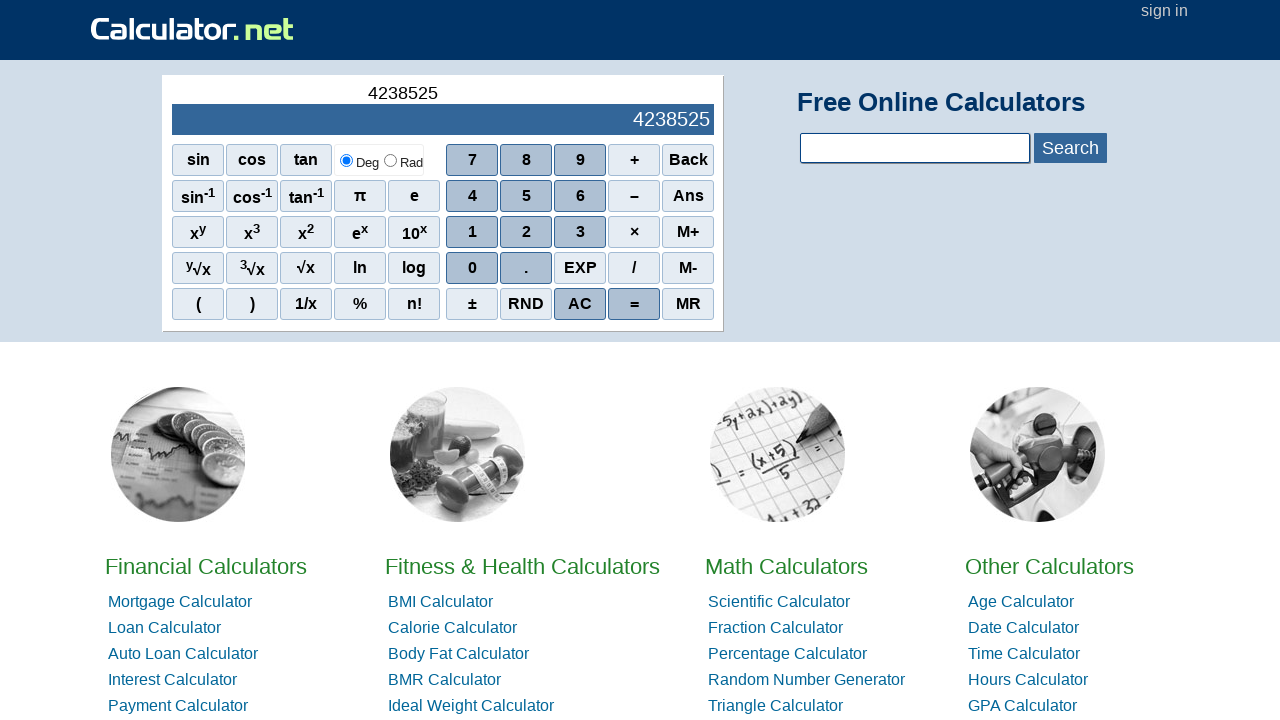

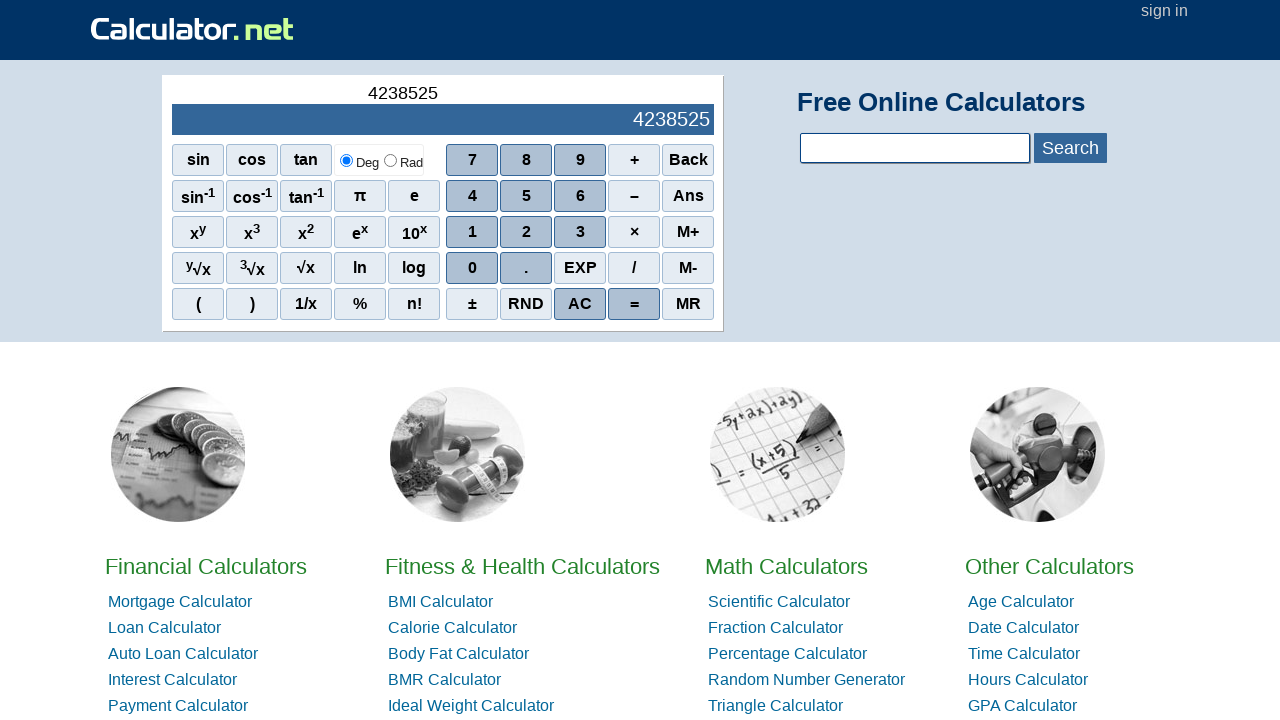